Navigates to ANBIMA's IMA daily results page, switches to an iframe, selects radio button options for download type and format, enters a date, and submits the form to request financial index data.

Starting URL: https://www.anbima.com.br/pt_br/informar/ima-resultados-diarios.htm

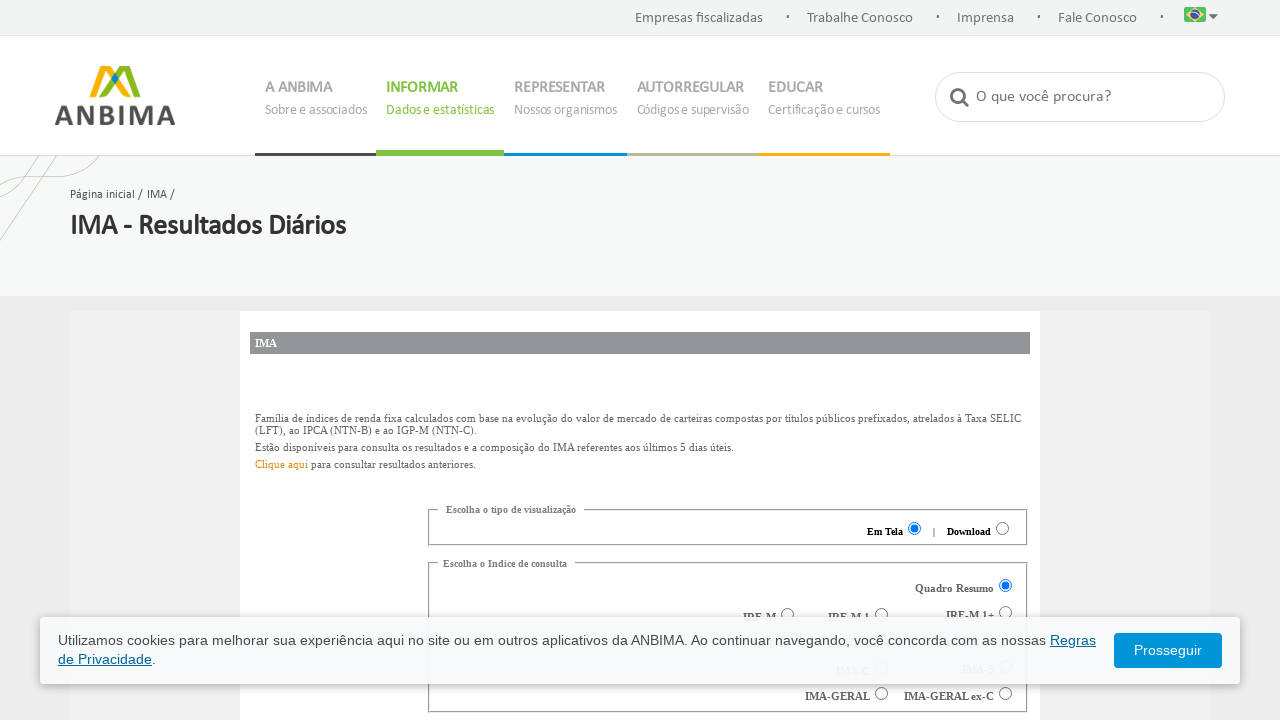

Located iframe element containing the IMA form
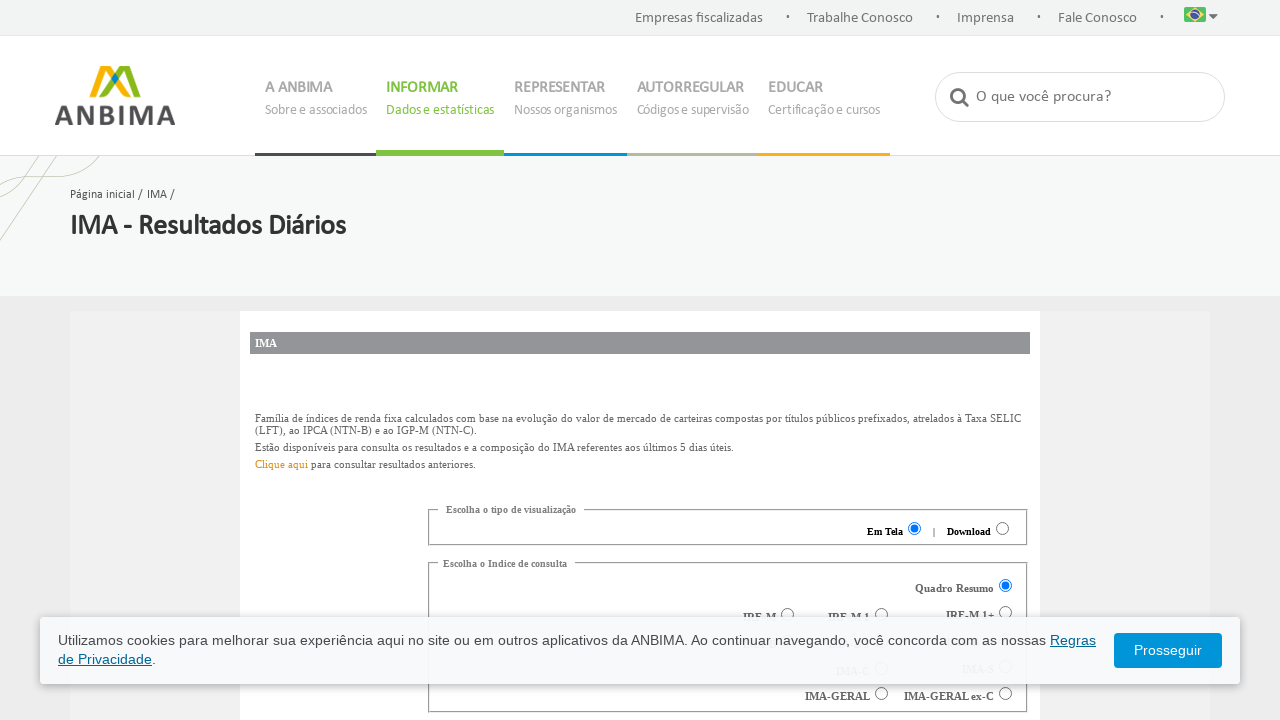

Switched to iframe content frame
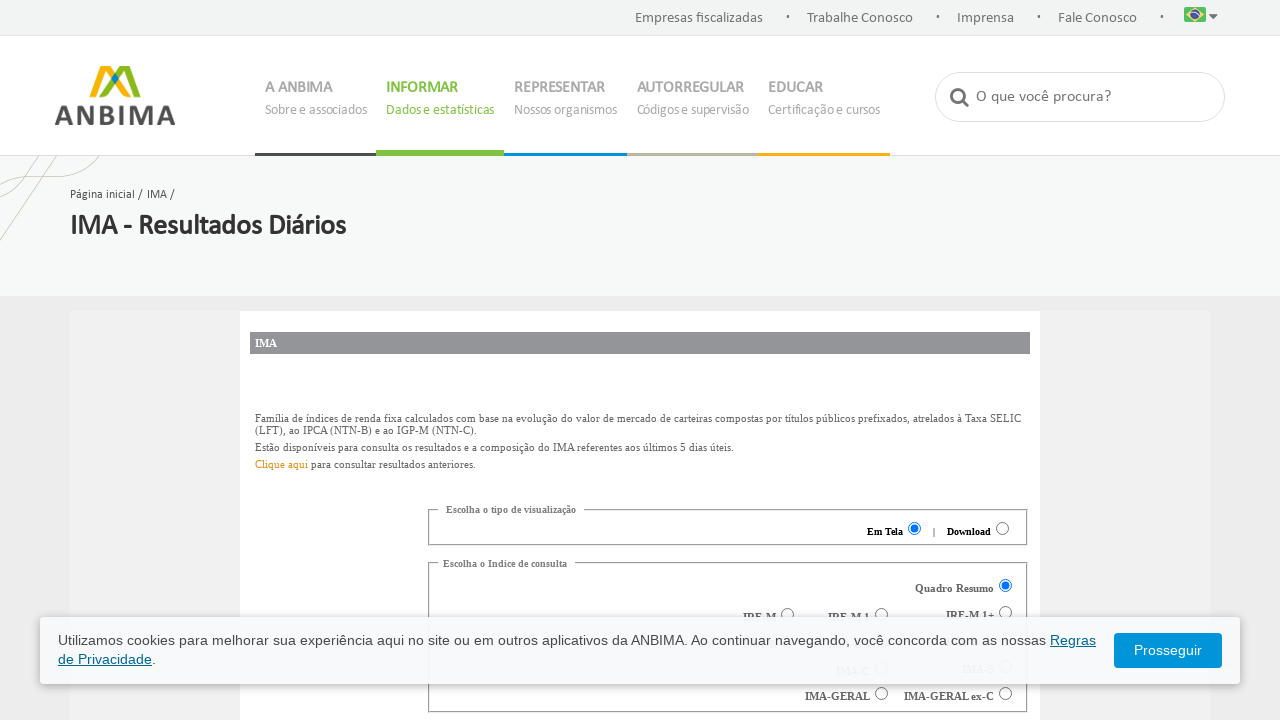

Located download type radio button (4th option)
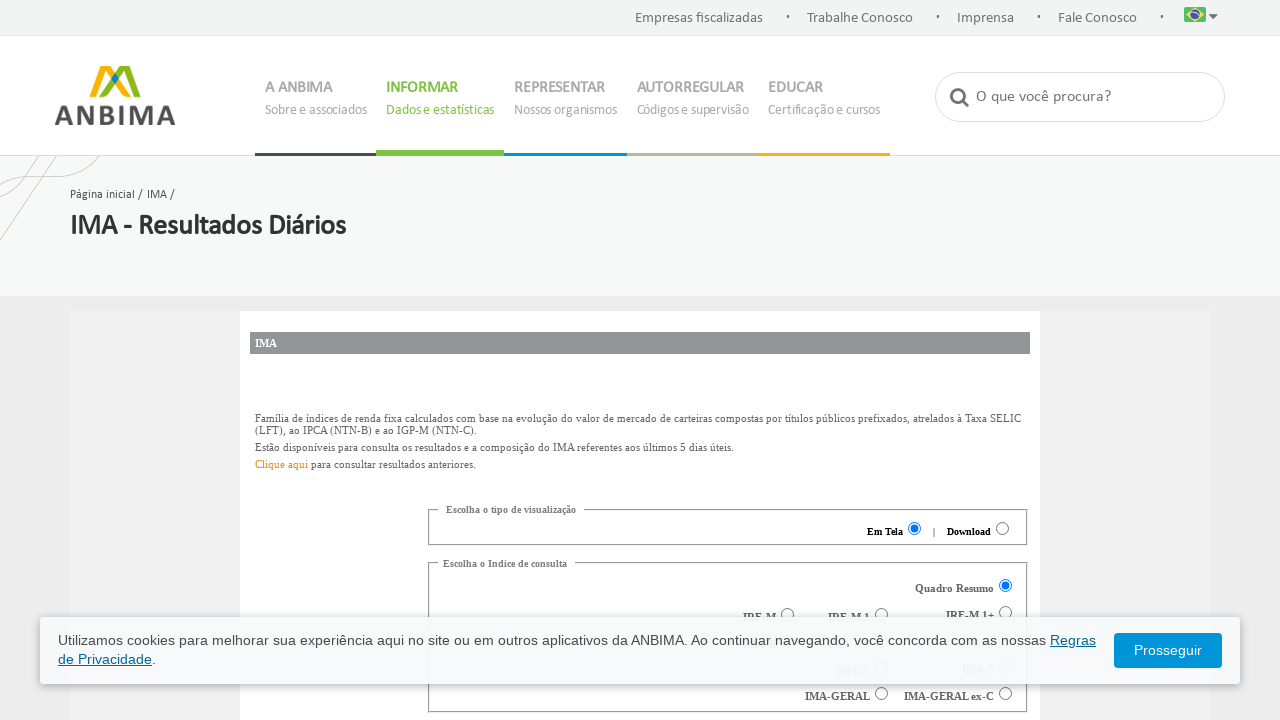

Clicked download type radio button at (1002, 528) on #cinza50 > form > div > fieldset:nth-child(2) > font > input[type=radio]:nth-chi
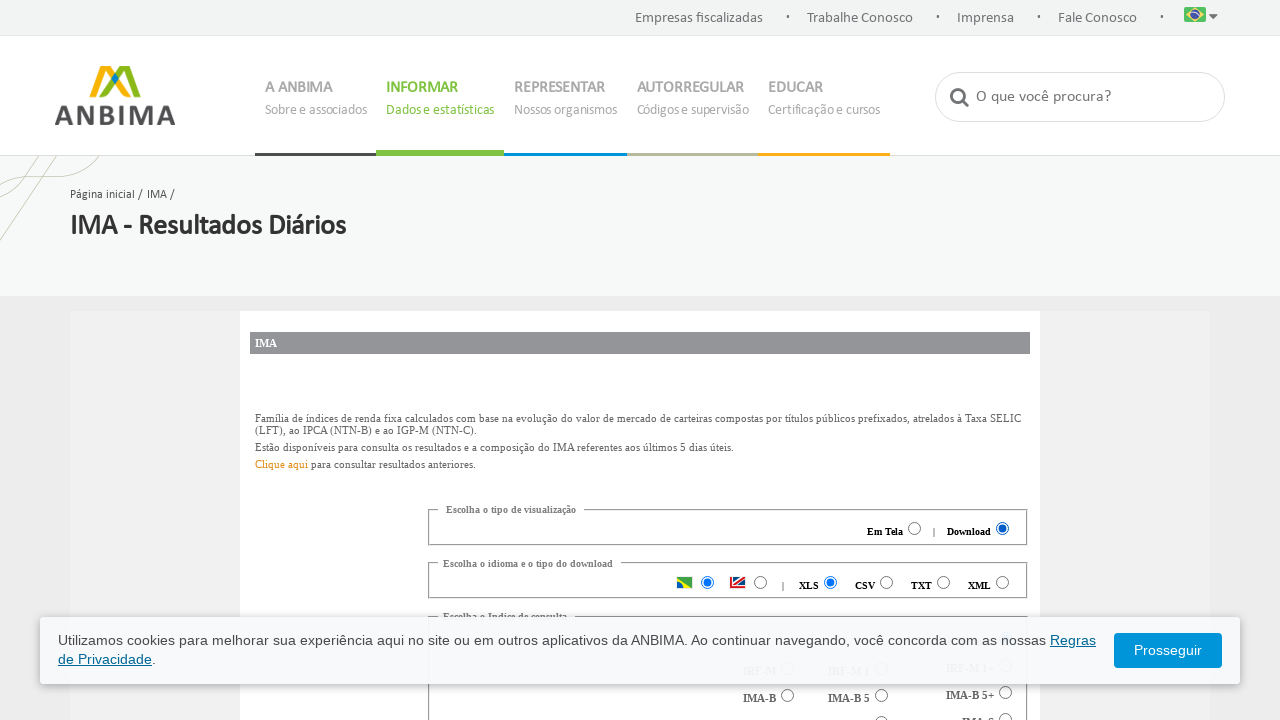

Located format radio button (8th option - CSV)
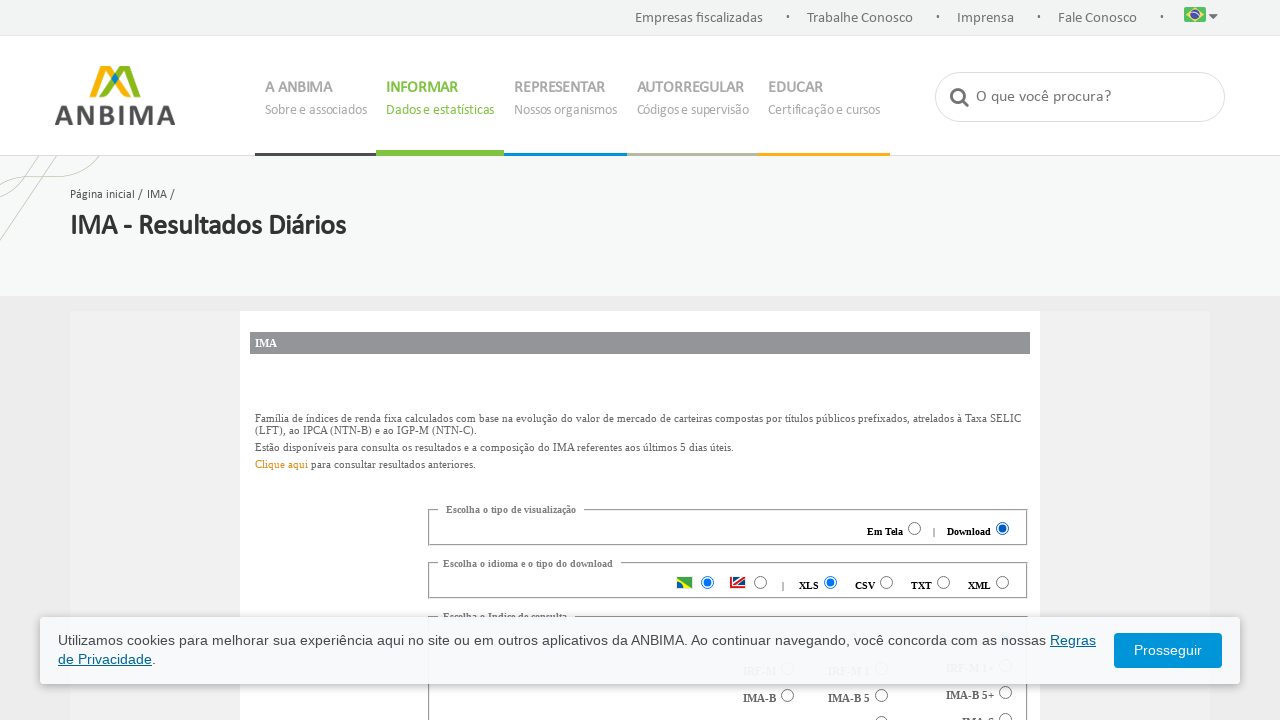

Clicked CSV format radio button at (886, 582) on #DivOpcoes > right > fieldset > font > input[type=radio]:nth-child(8)
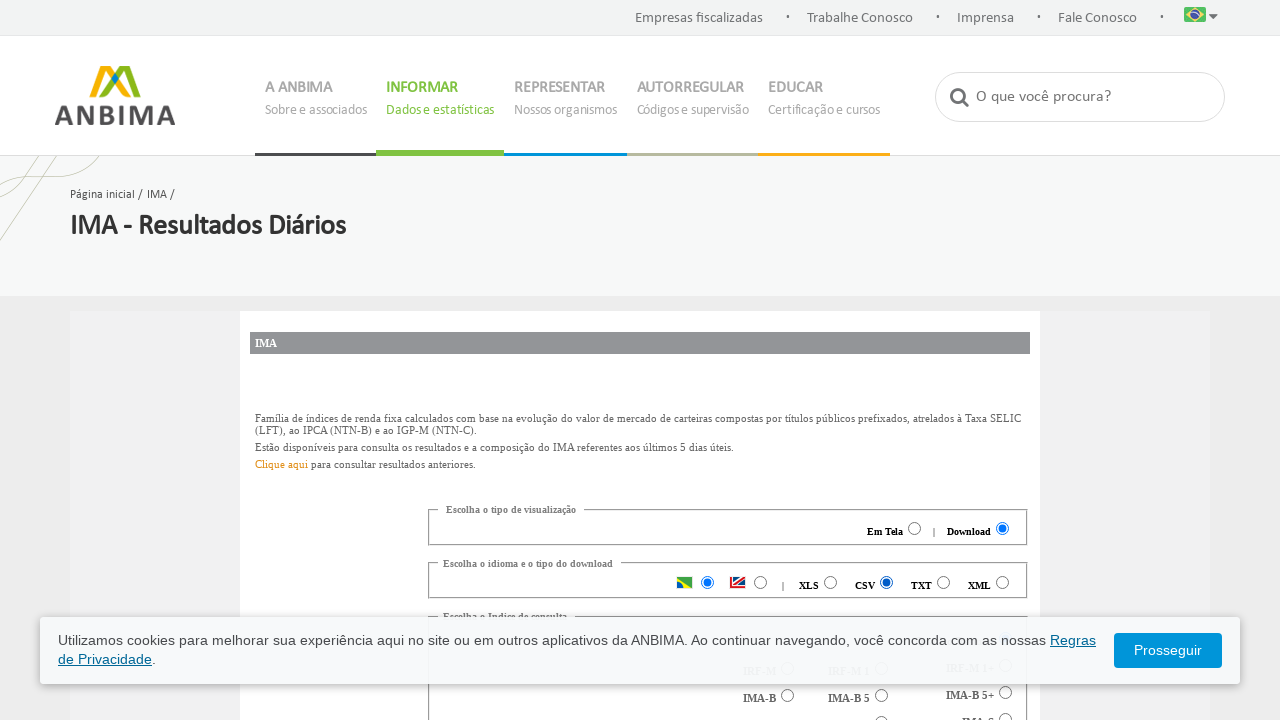

Located date input field
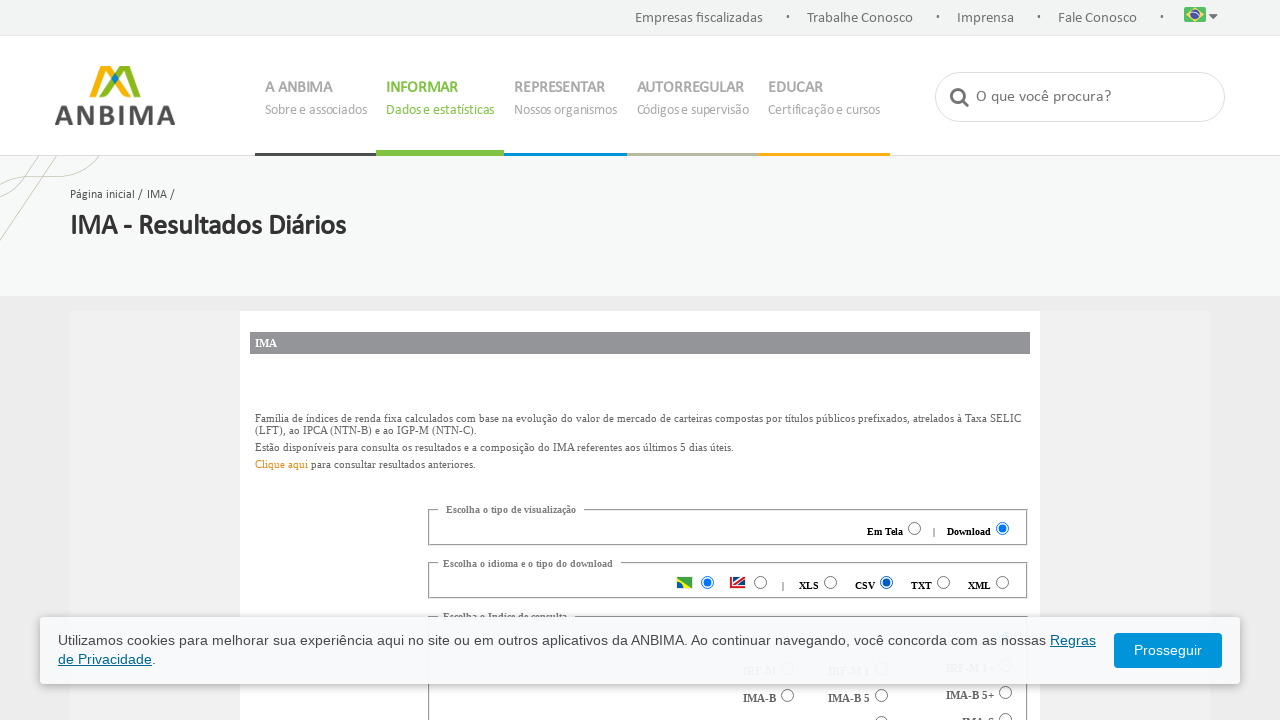

Cleared date input field on #cinza50 > form > div > fieldset:nth-child(8) > table > tbody > tr > td > input.
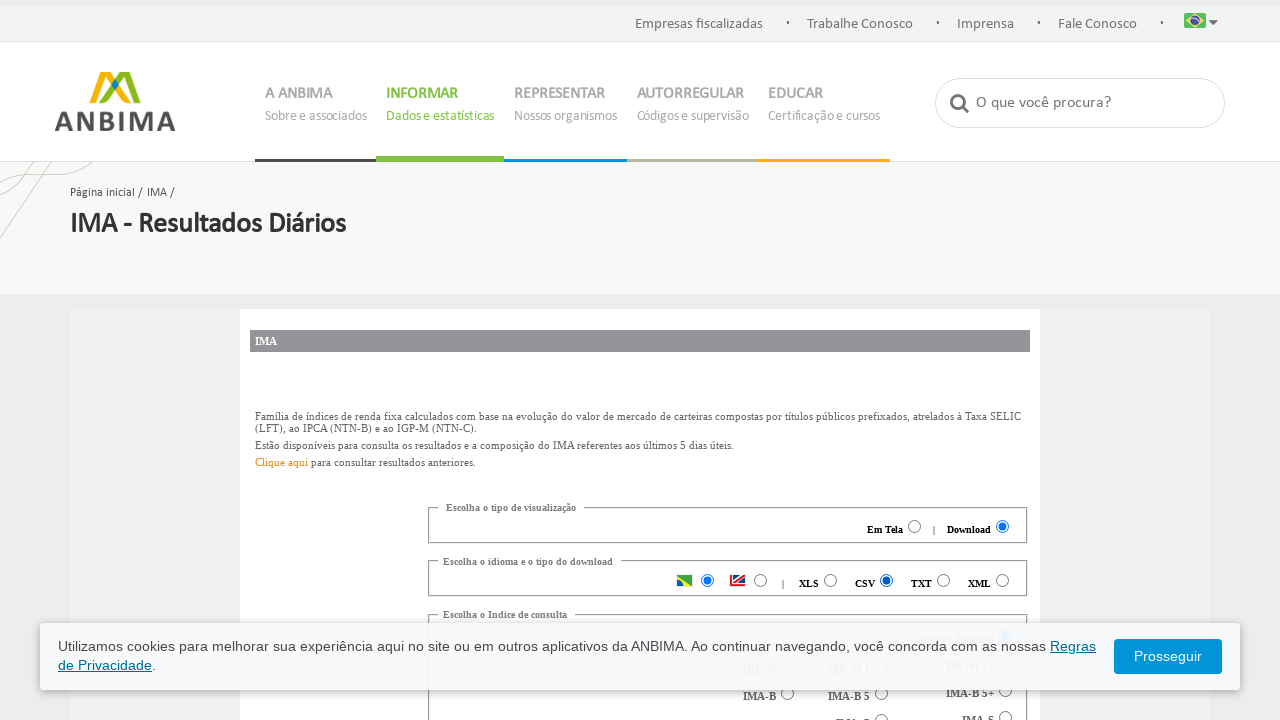

Entered date '15012024' in date field on #cinza50 > form > div > fieldset:nth-child(8) > table > tbody > tr > td > input.
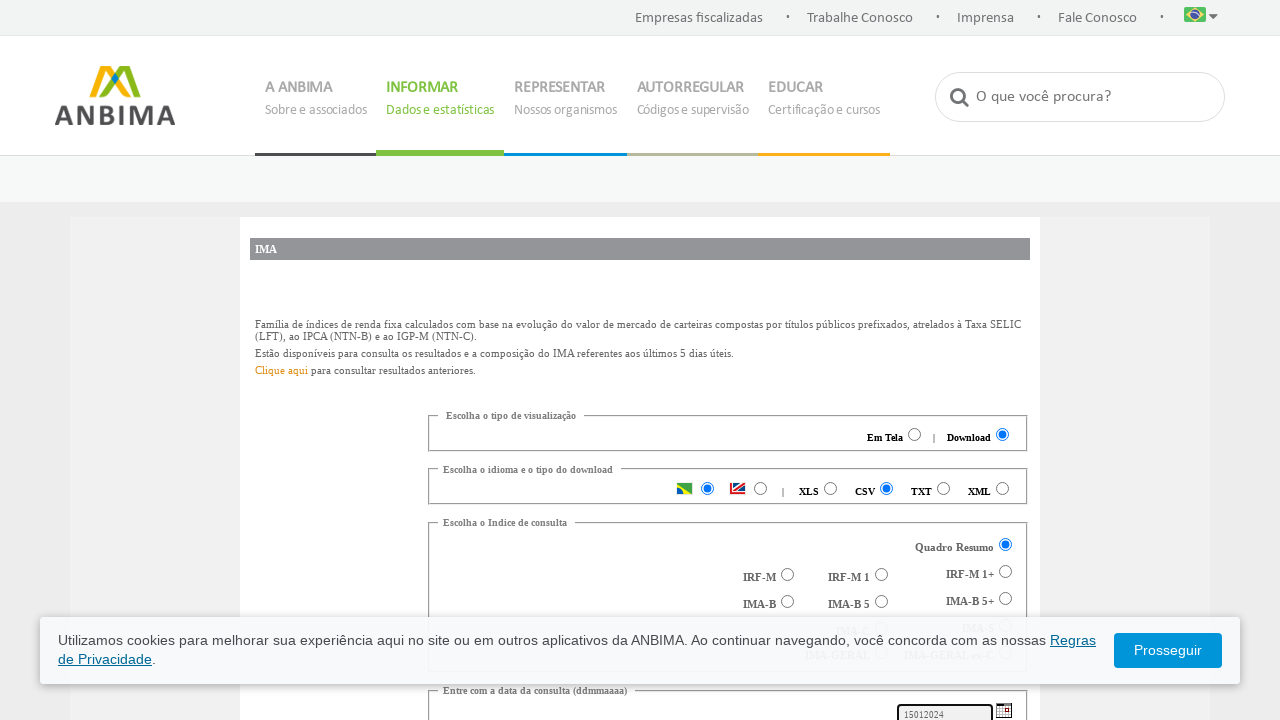

Located submit button
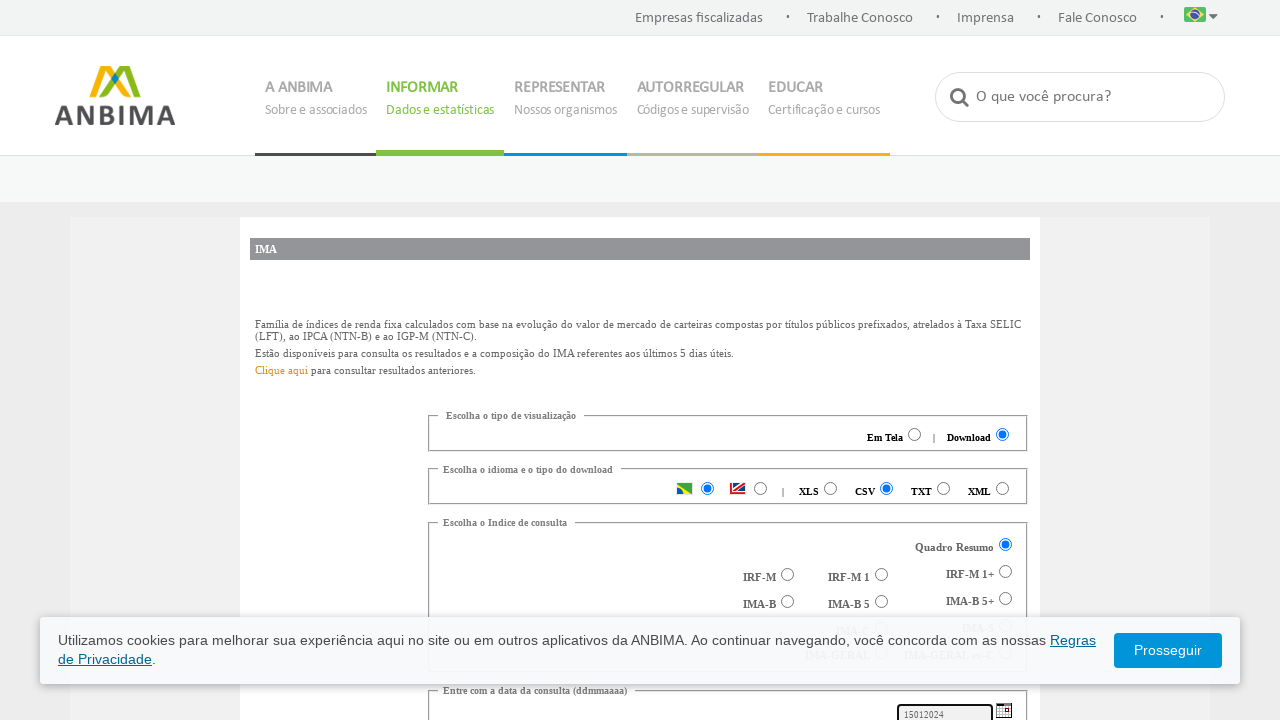

Clicked submit button to request IMA daily results at (968, 361) on #cinza50 > form > div > table > tbody > tr > td > img
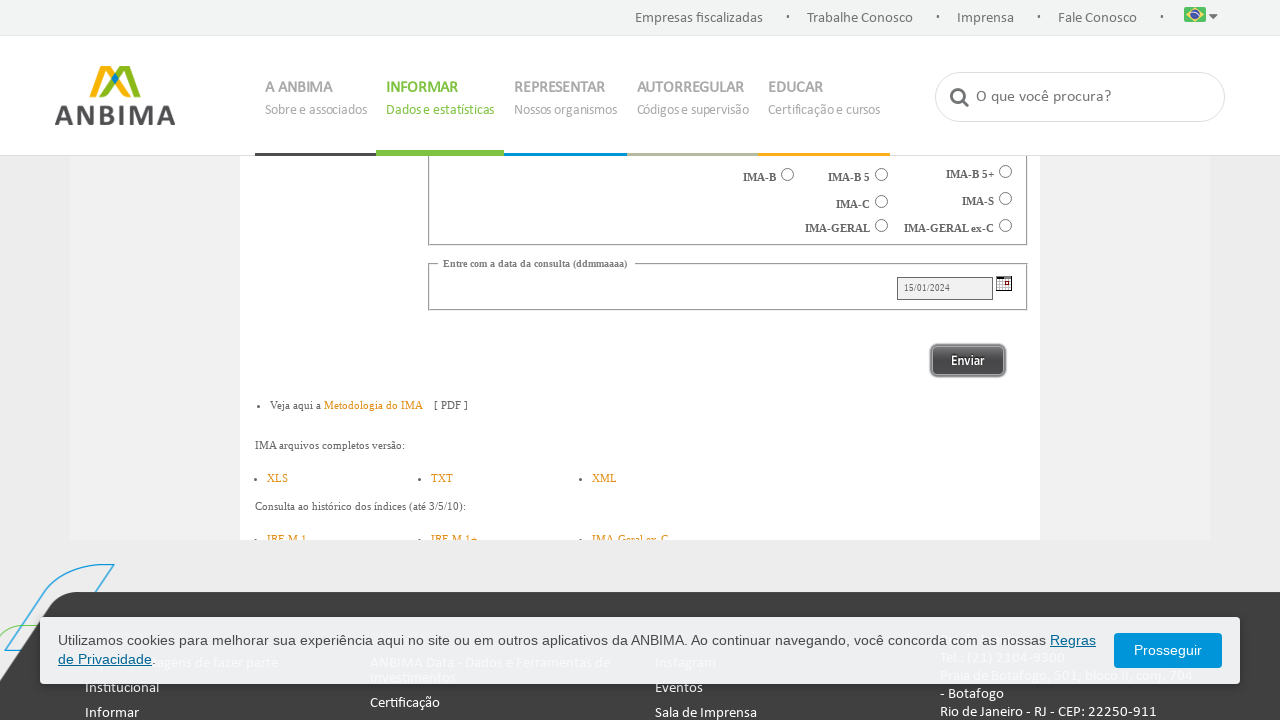

Waited 2 seconds for form submission to process
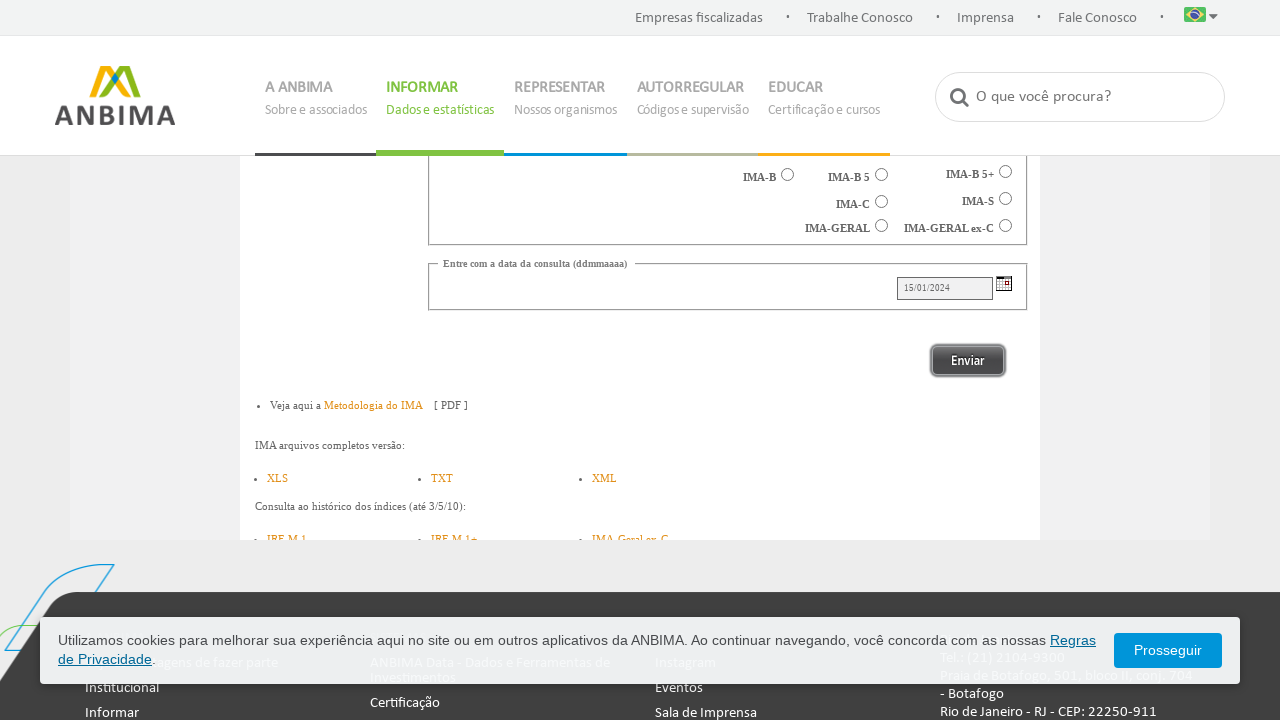

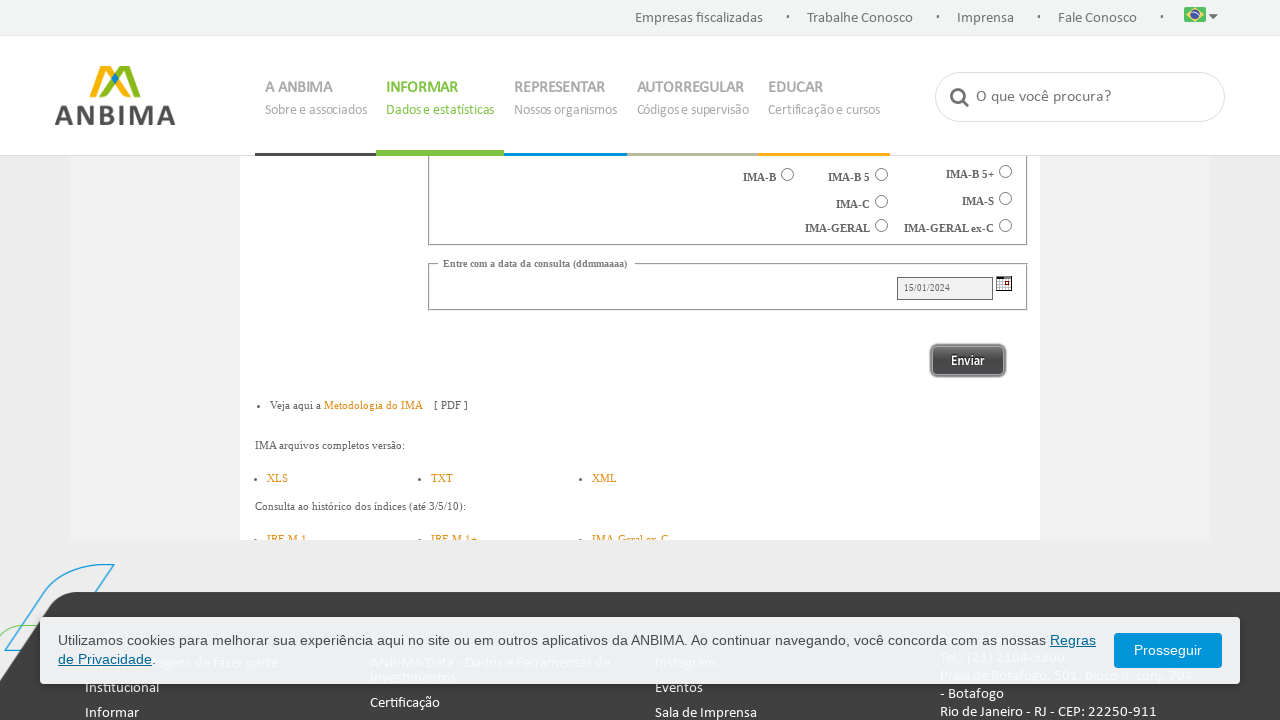